Tests opting out of A/B tests by adding an opt-out cookie after visiting the page, then refreshing to verify the page shows "No A/B Test" instead of the A/B test variant.

Starting URL: http://the-internet.herokuapp.com/abtest

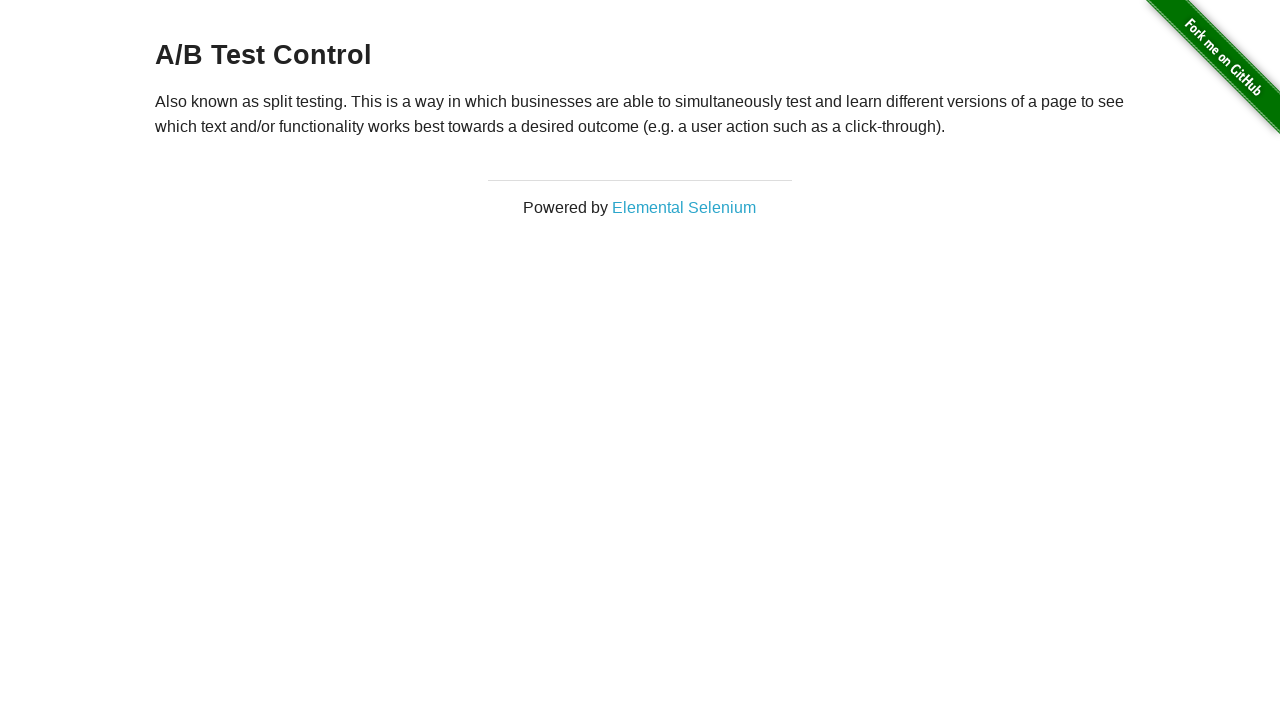

Waited for h3 heading to load
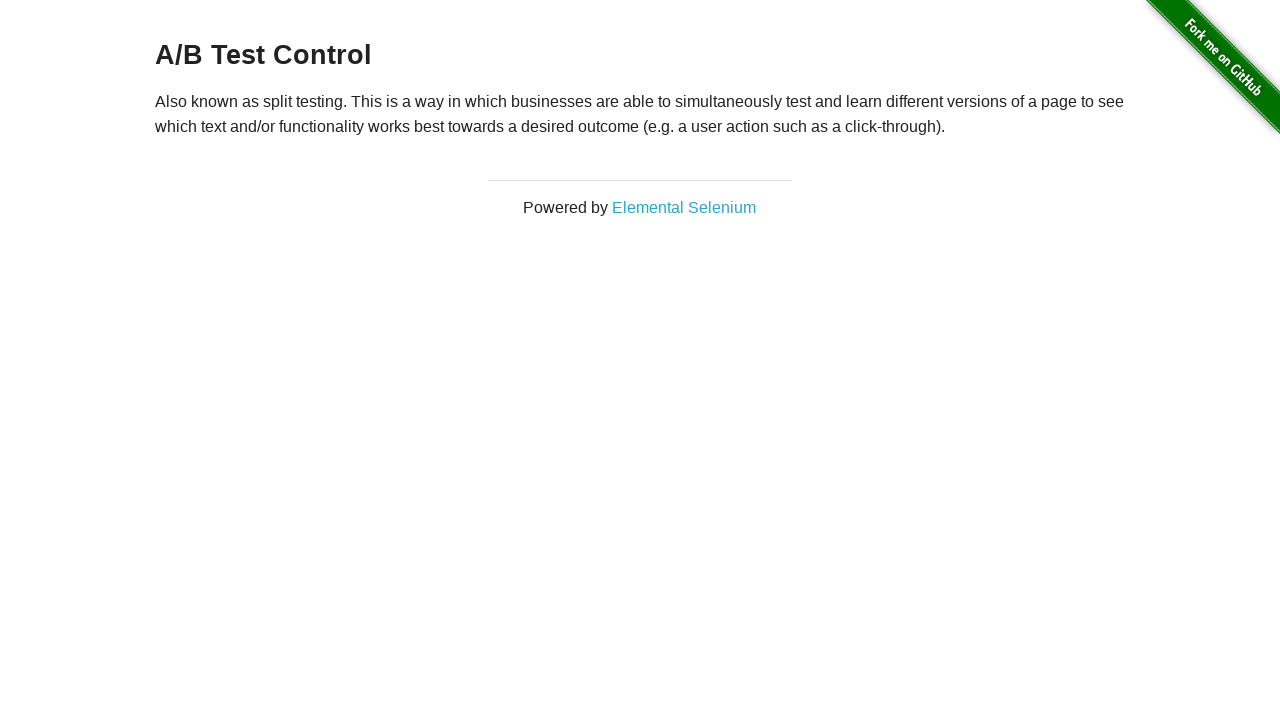

Retrieved heading text content
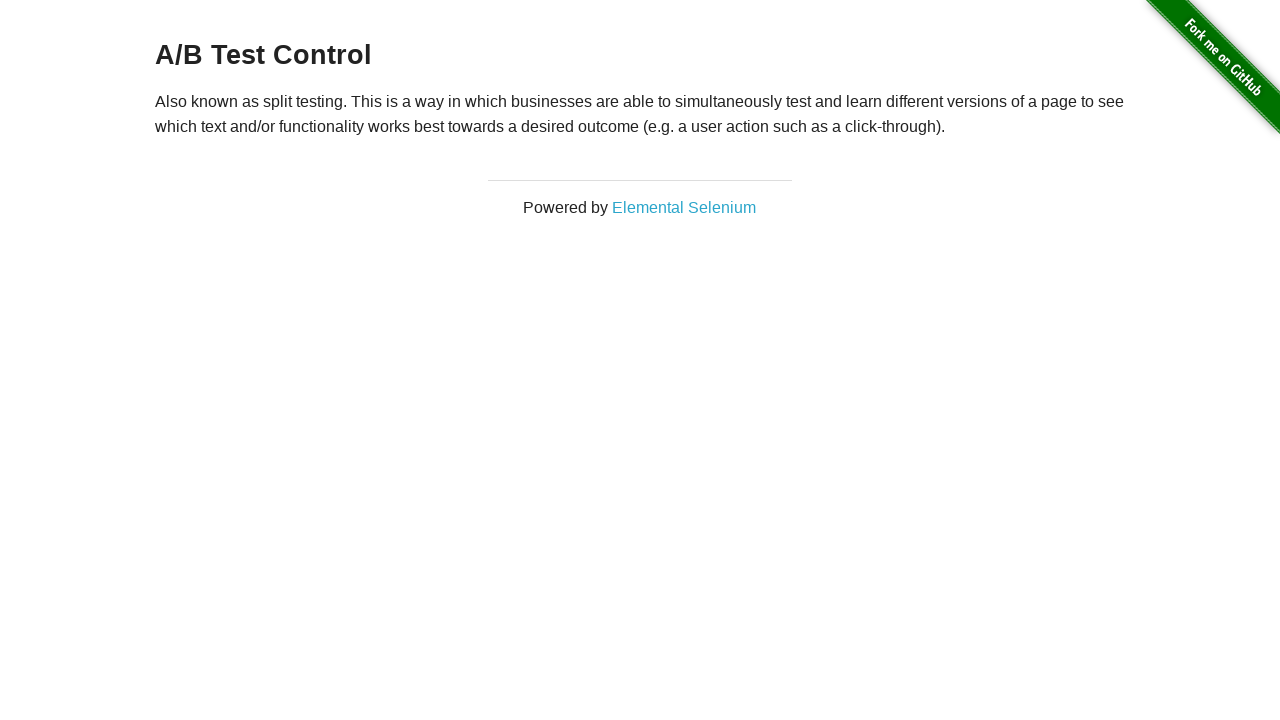

Verified initial A/B test variant is displayed
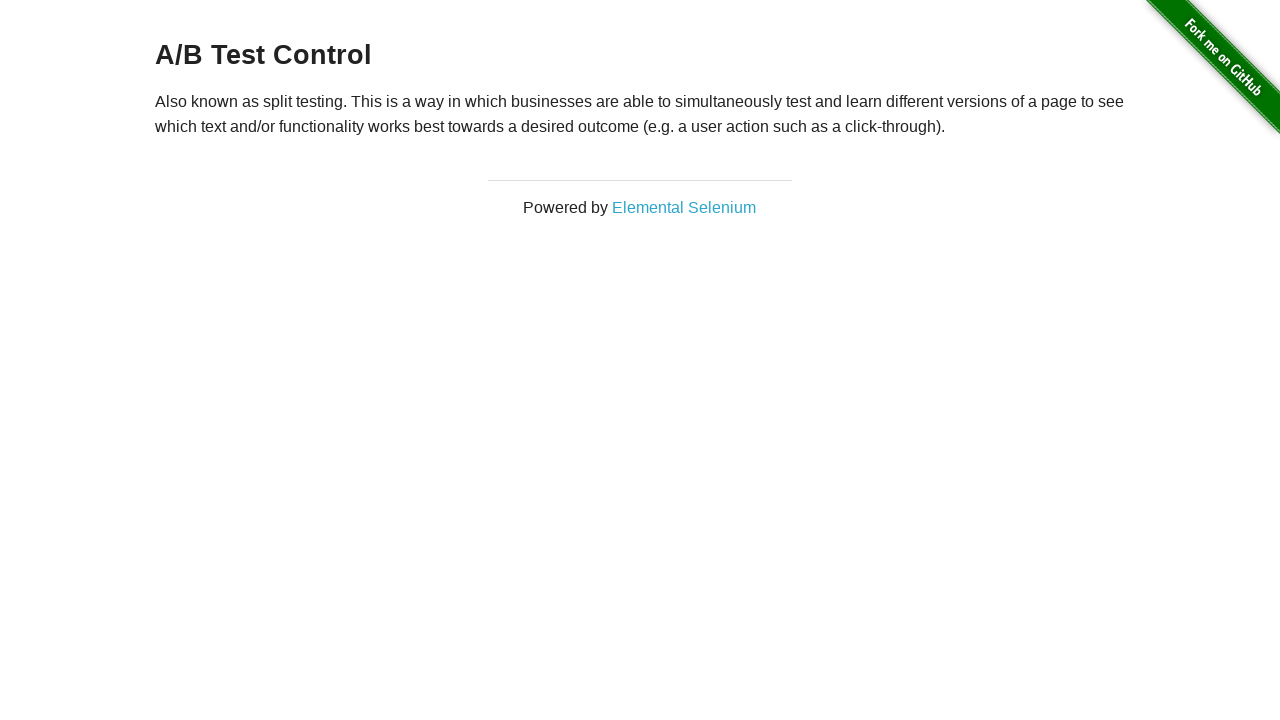

Added opt-out cookie (optimizelyOptOut=true)
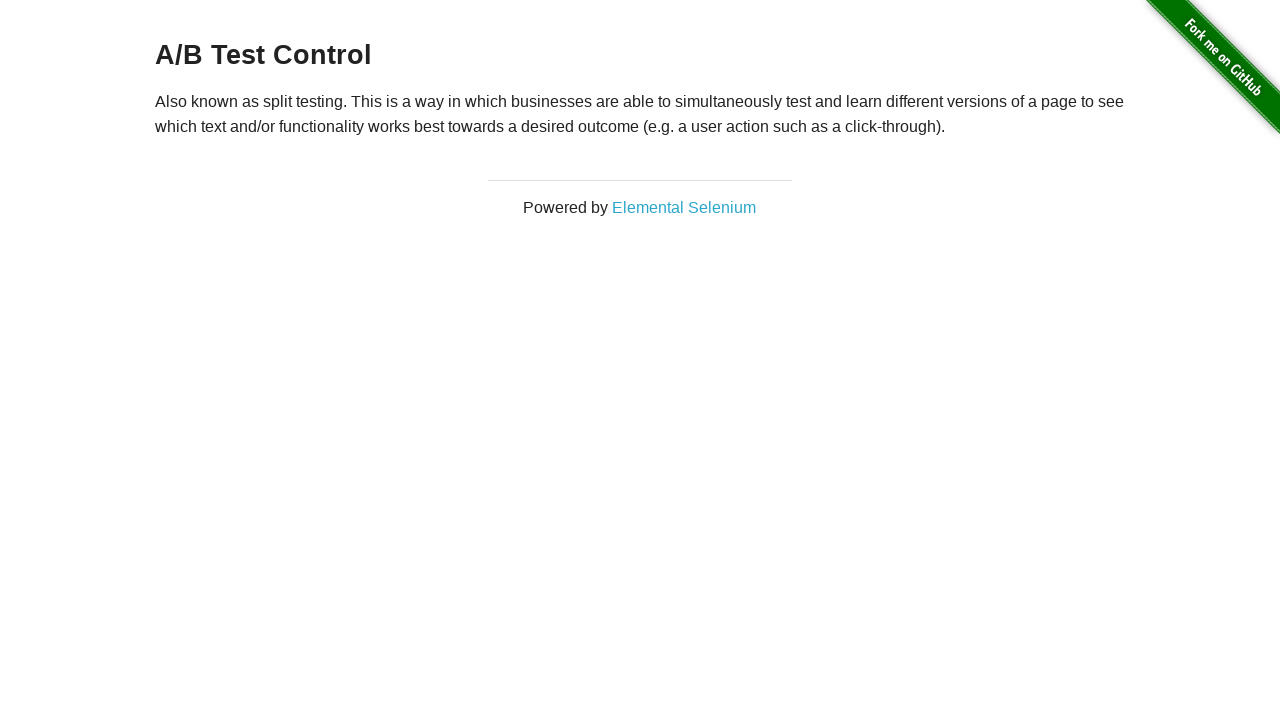

Refreshed the page after adding opt-out cookie
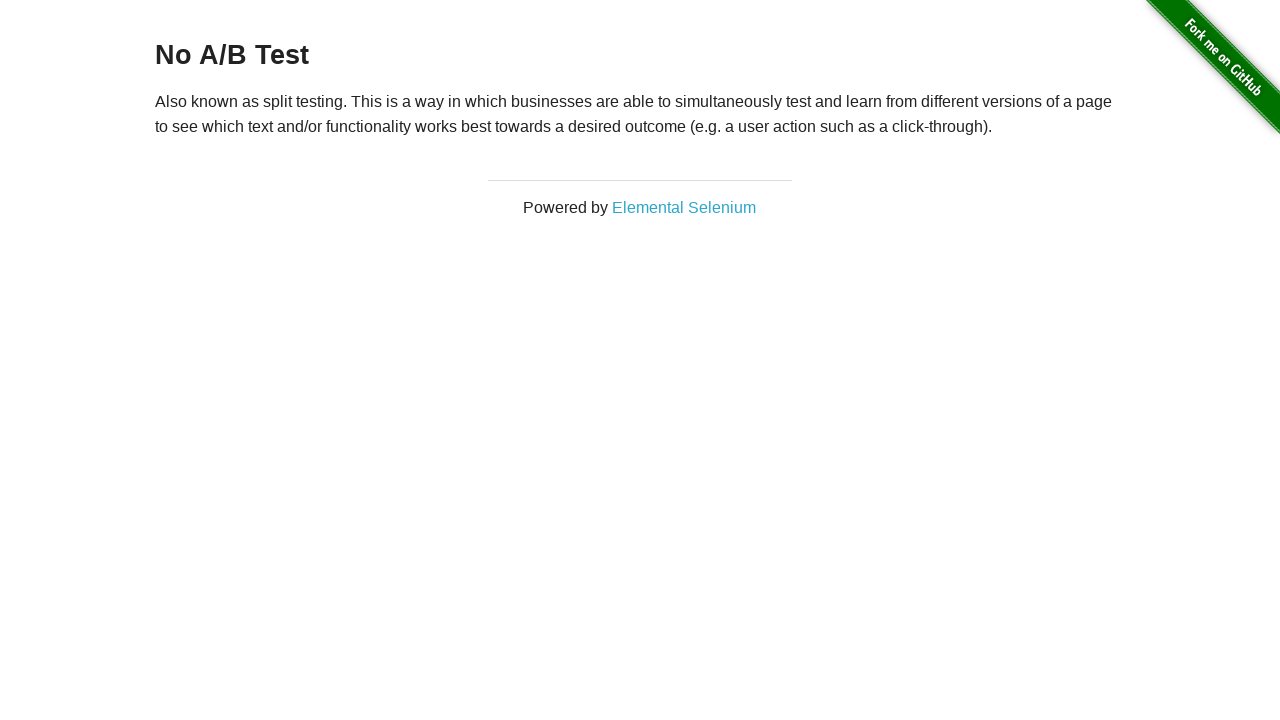

Waited for h3 heading to load after page refresh
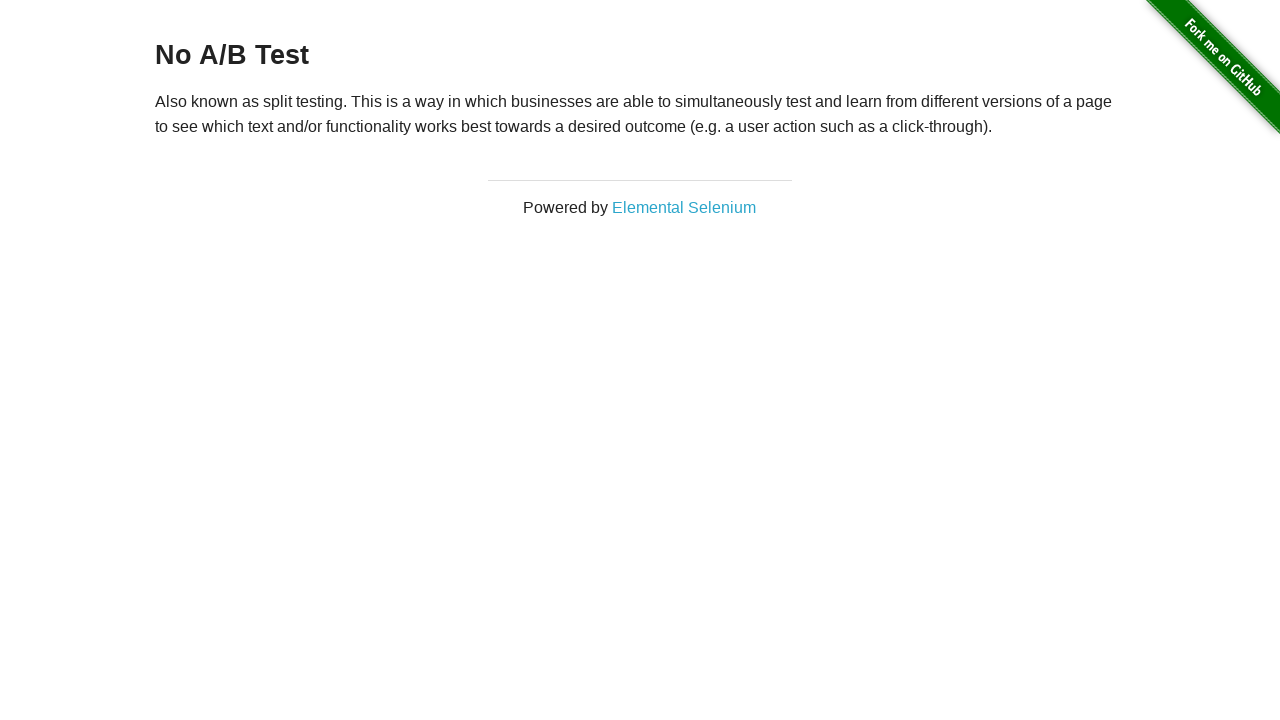

Retrieved heading text content after refresh
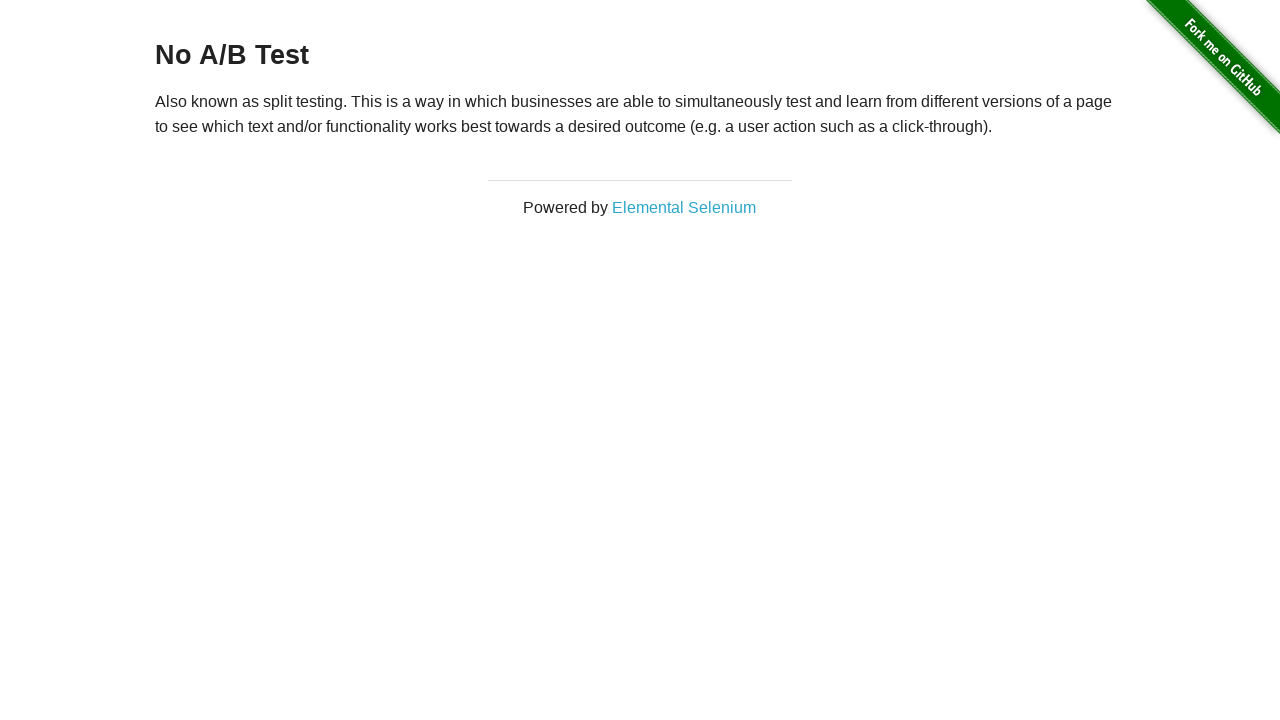

Verified 'No A/B Test' message is displayed, confirming opt-out was successful
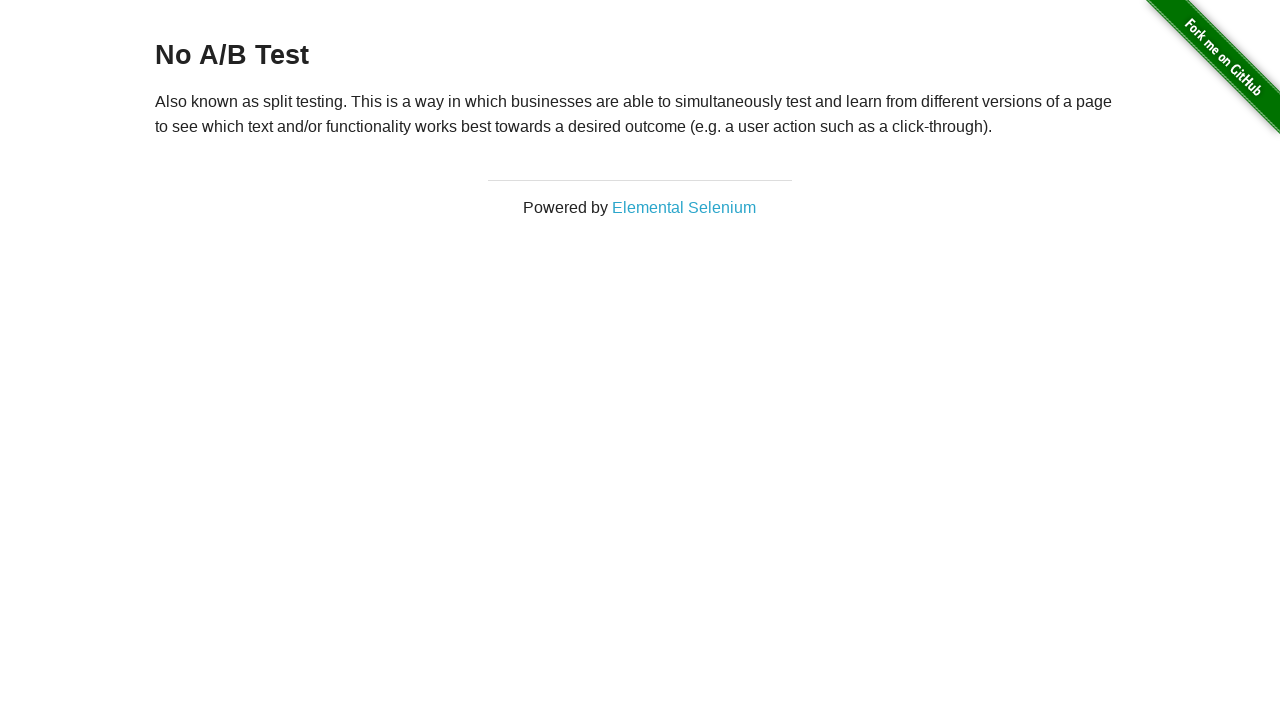

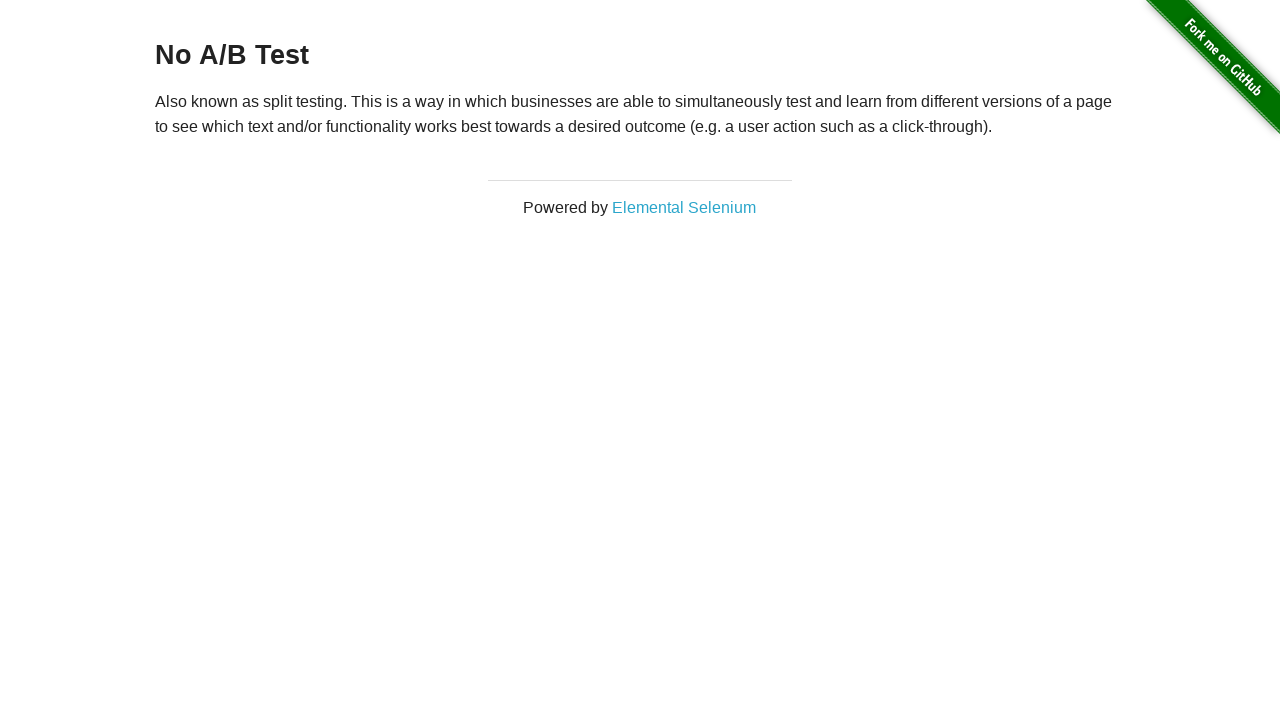